Fills out a simple form with first name, last name, city, and country fields, then submits the form

Starting URL: http://suninjuly.github.io/simple_form_find_task.html

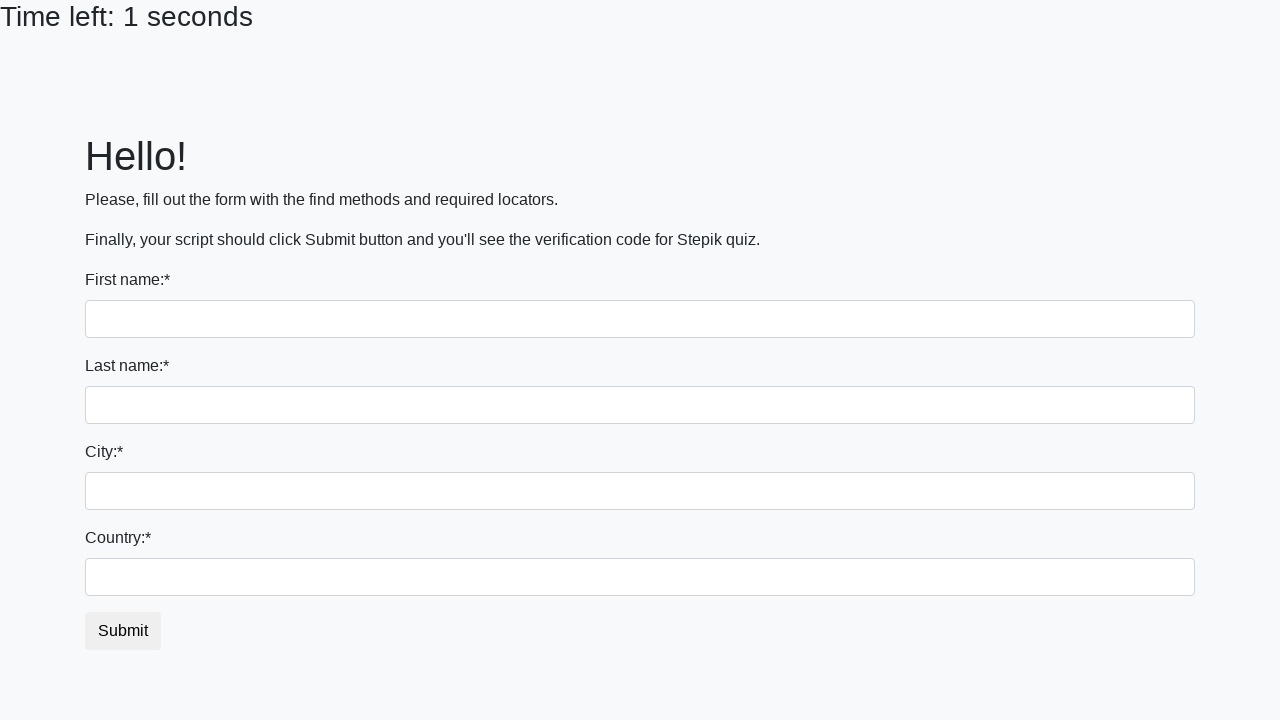

Filled first name field with 'Ivan' on [name='first_name']
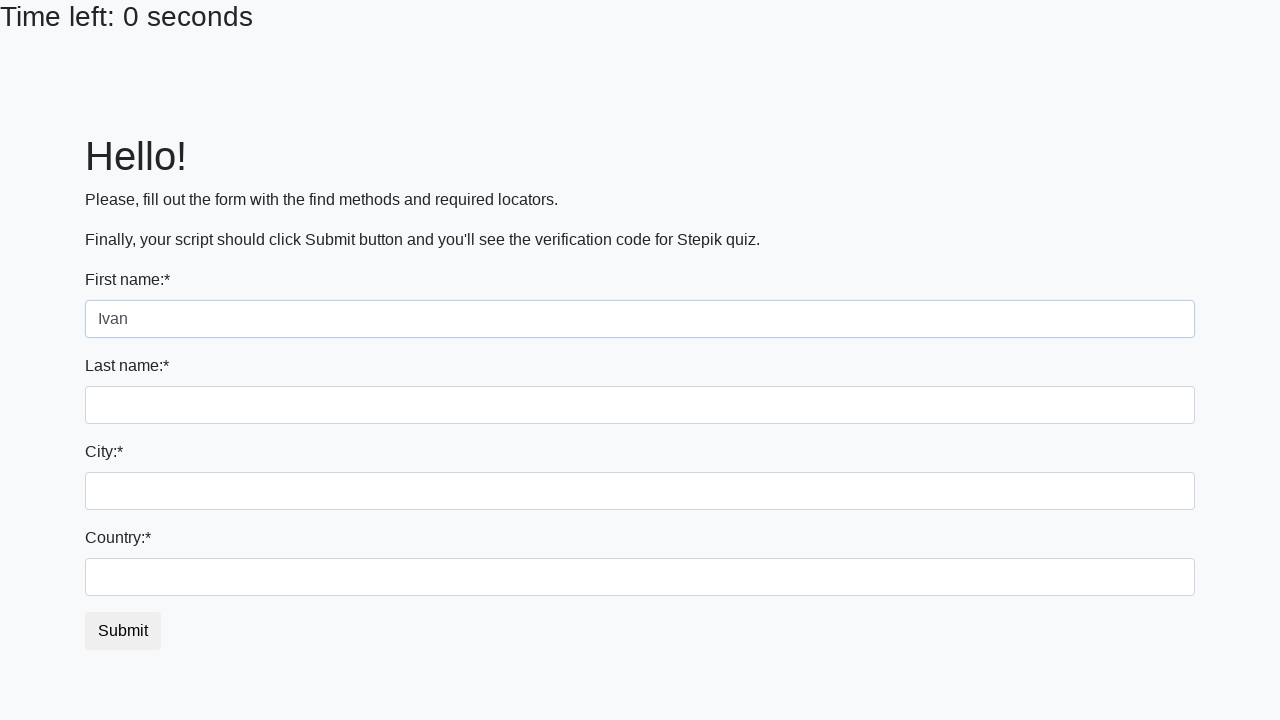

Filled last name field with 'Petrov' on [name='last_name']
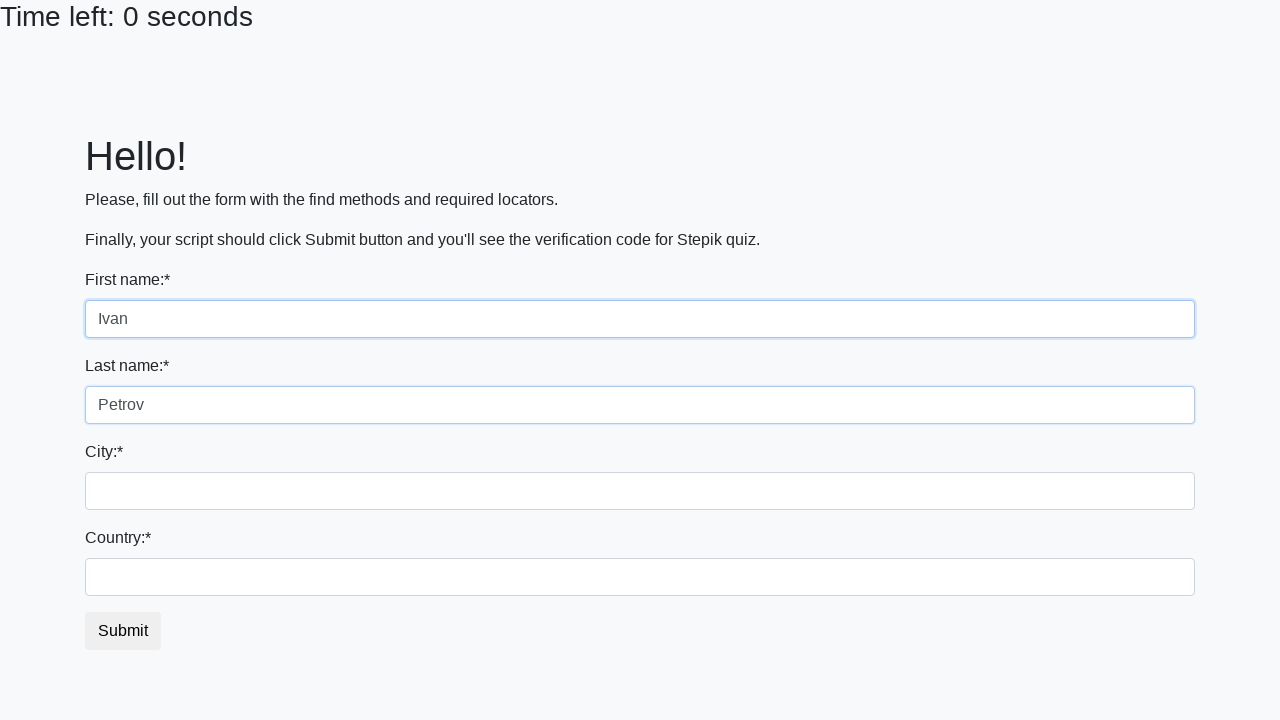

Filled city field with 'Smolensk' on .form-control.city
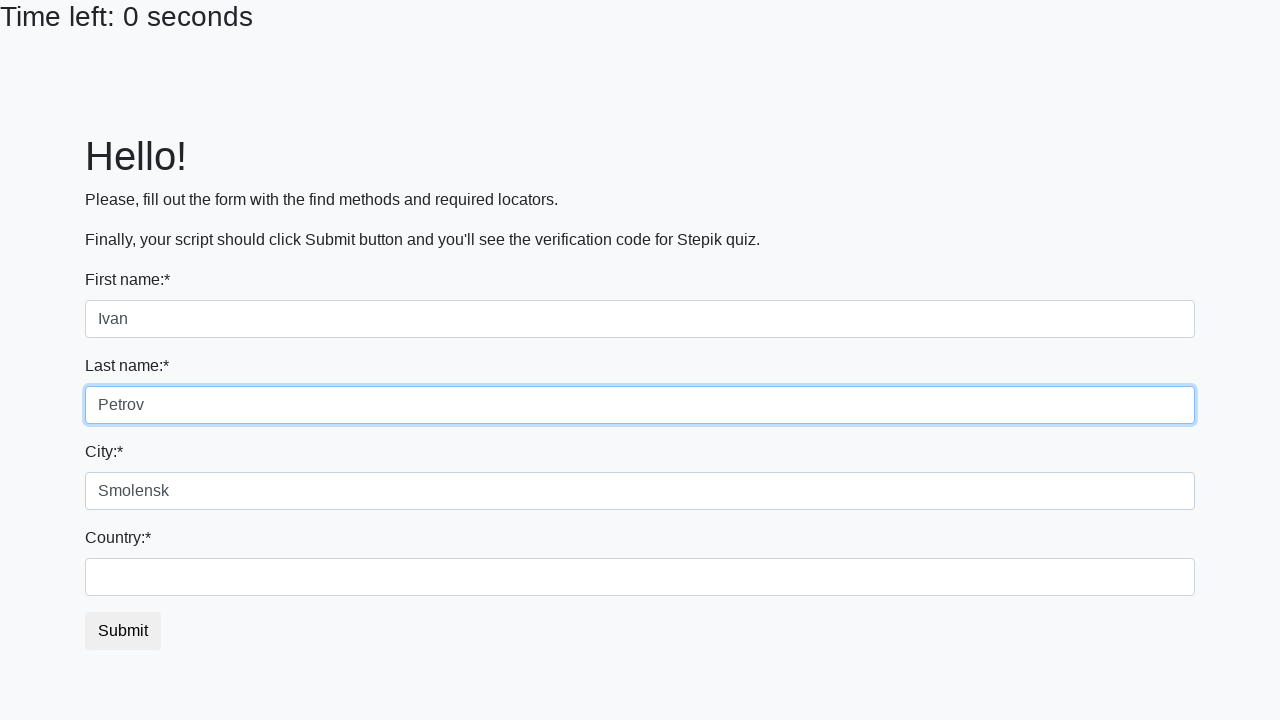

Filled country field with 'Russia' on .form-group:nth-child(4) #country
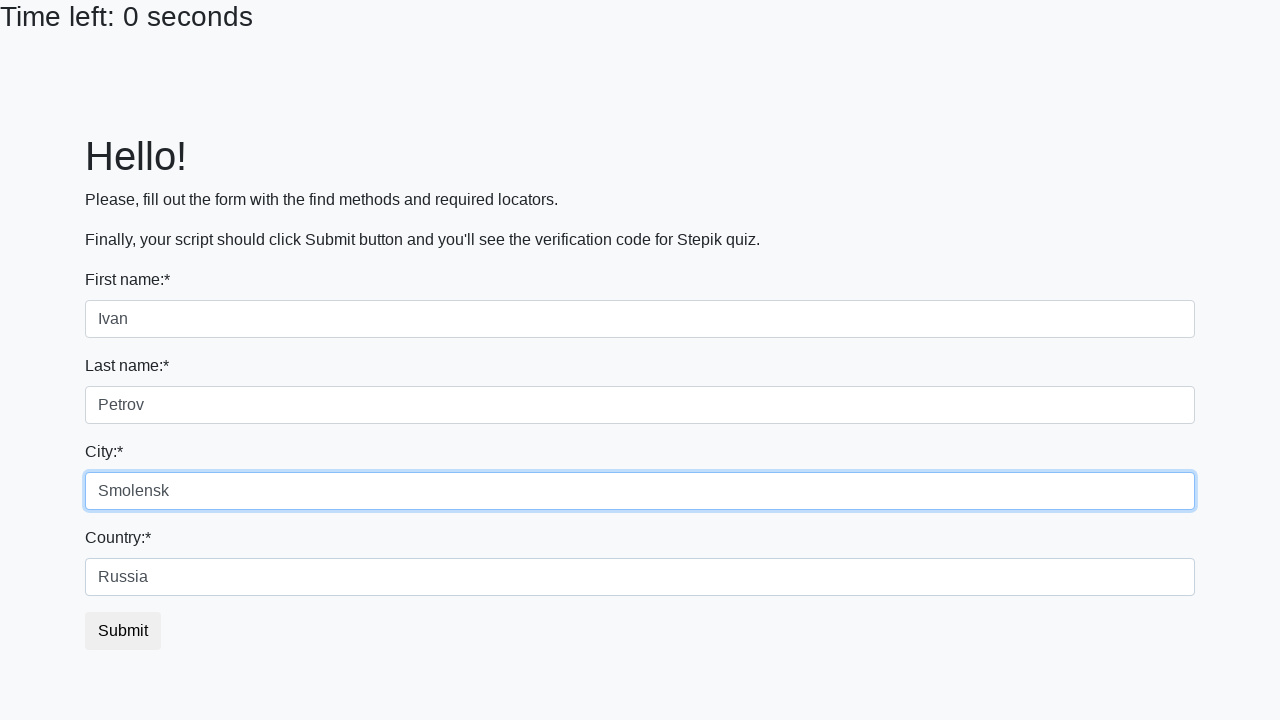

Clicked submit button to submit form at (123, 631) on button.btn
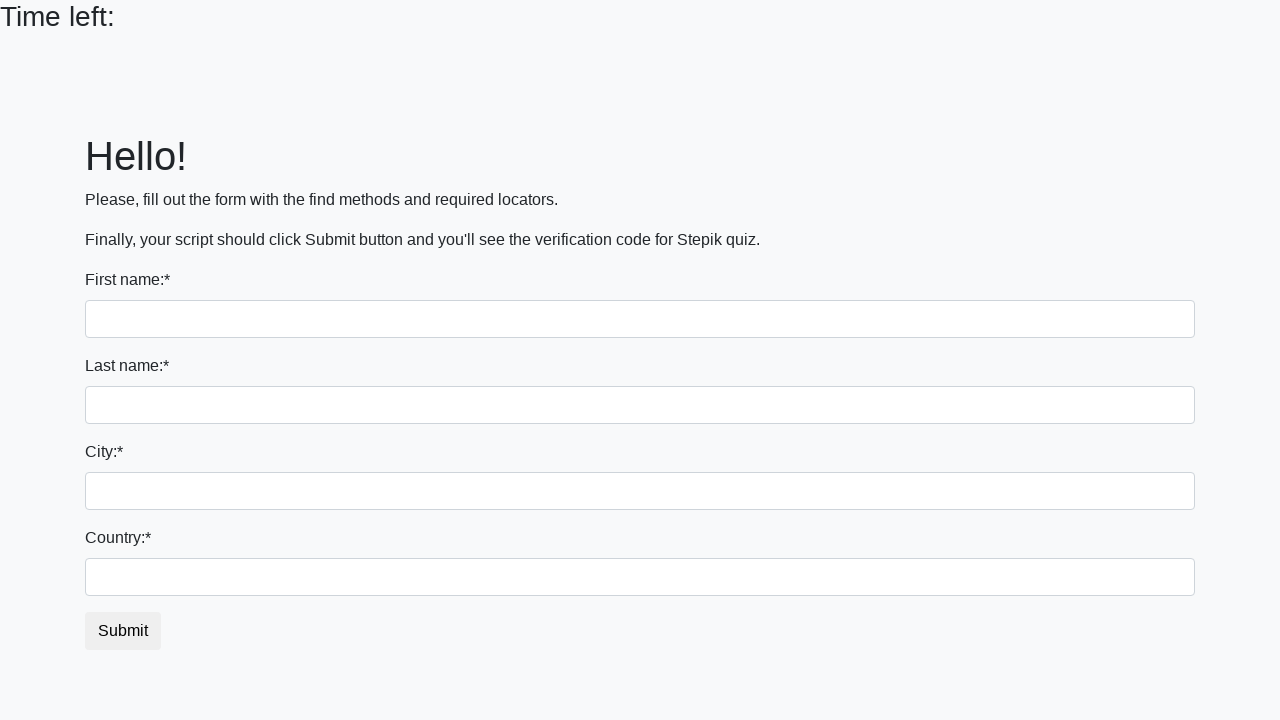

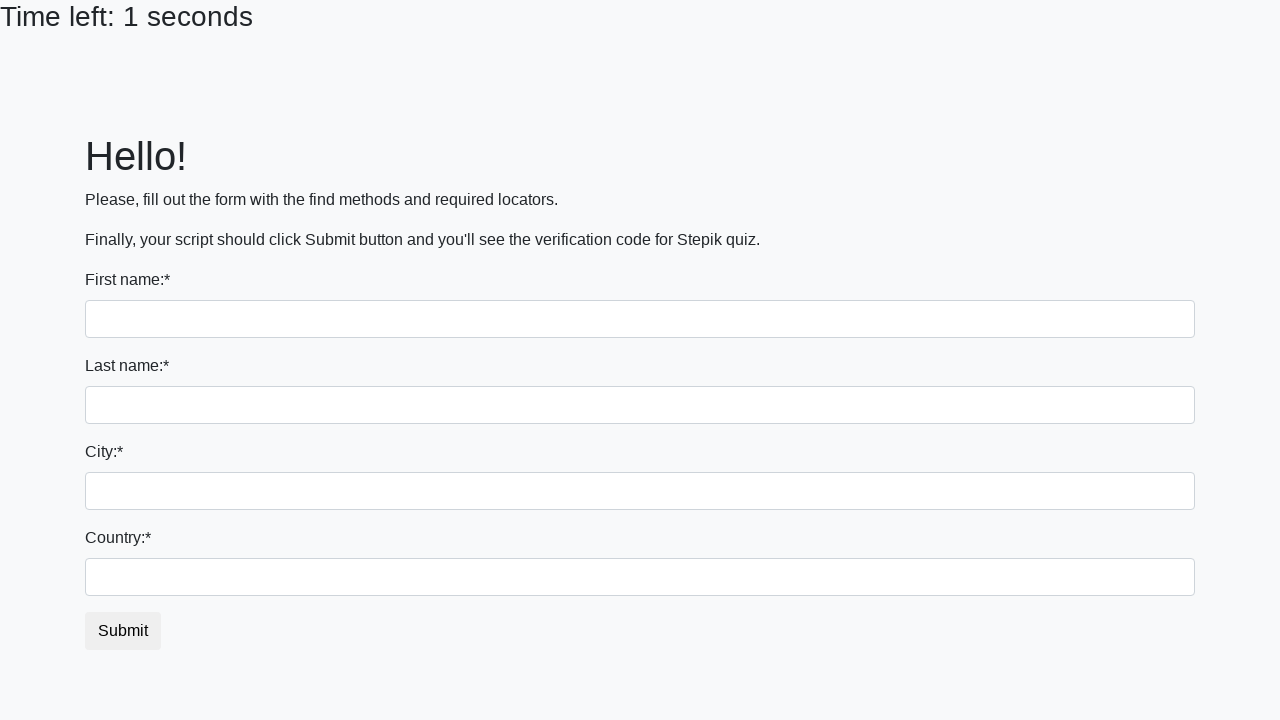